Navigates to Training Support website, verifies the homepage title, then clicks the "About Us" link and verifies the about page title

Starting URL: https://training-support.net/

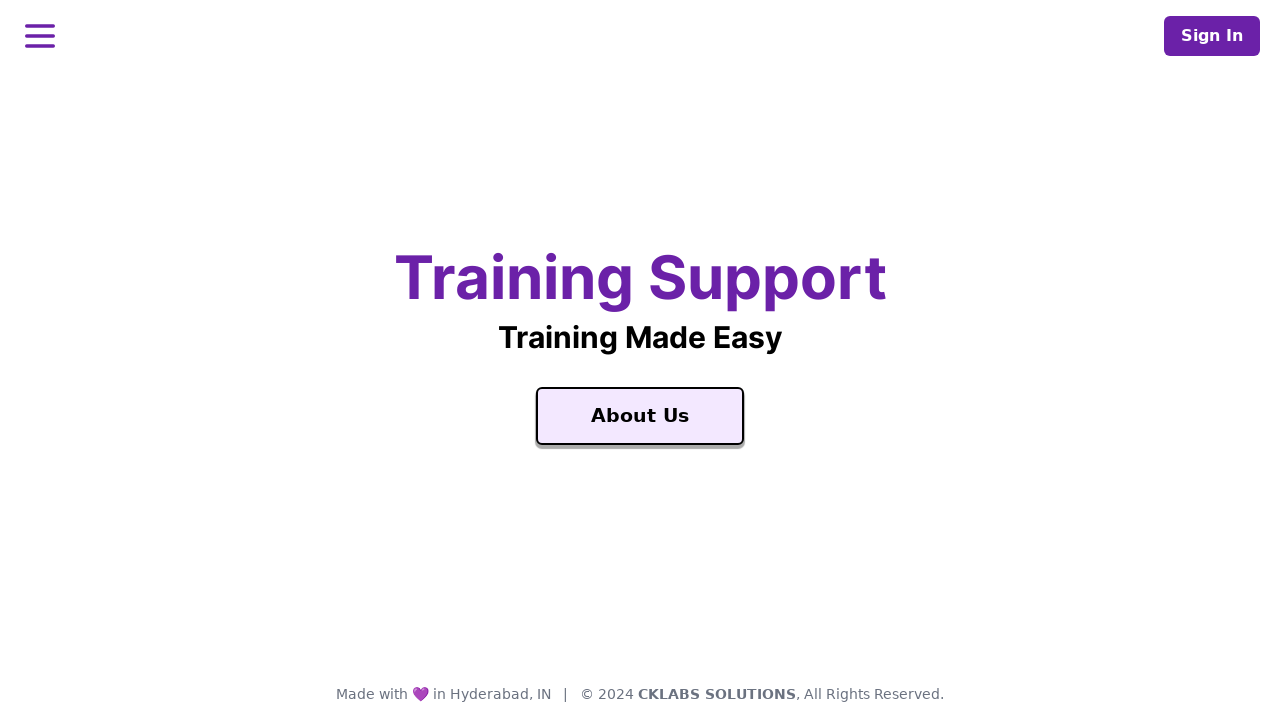

Navigated to Training Support website homepage
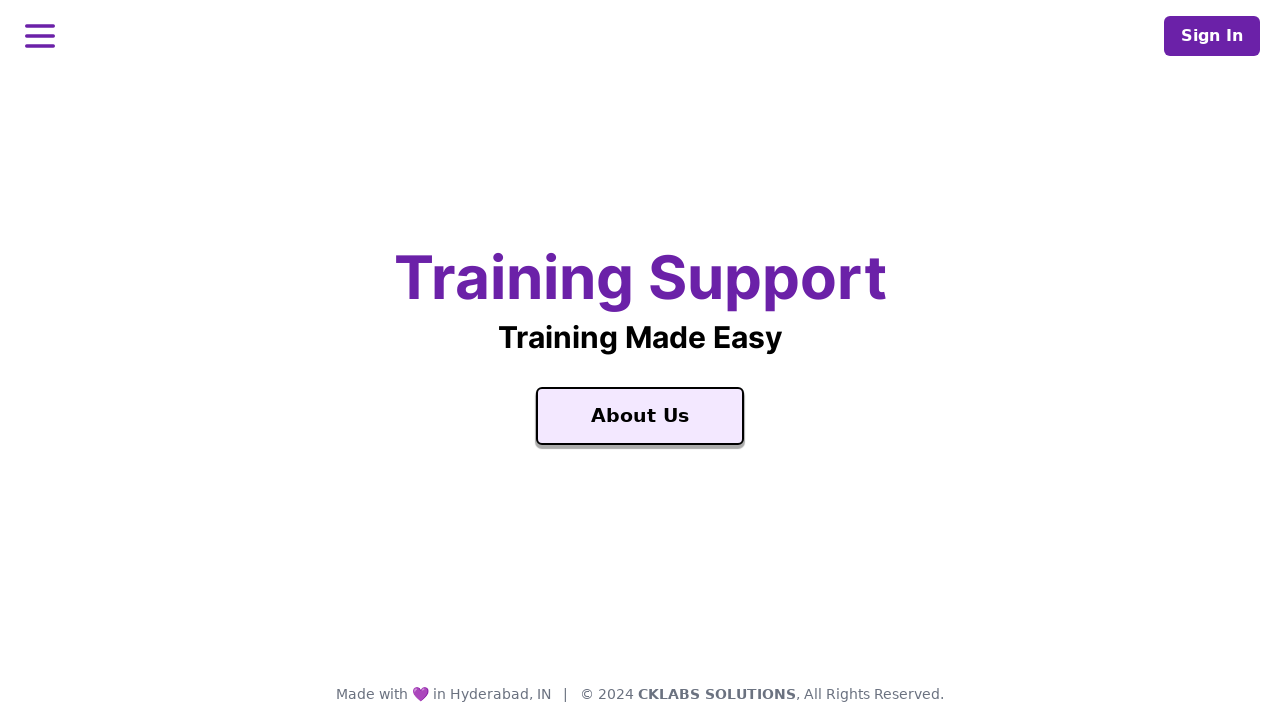

Verified homepage title is 'Training Support'
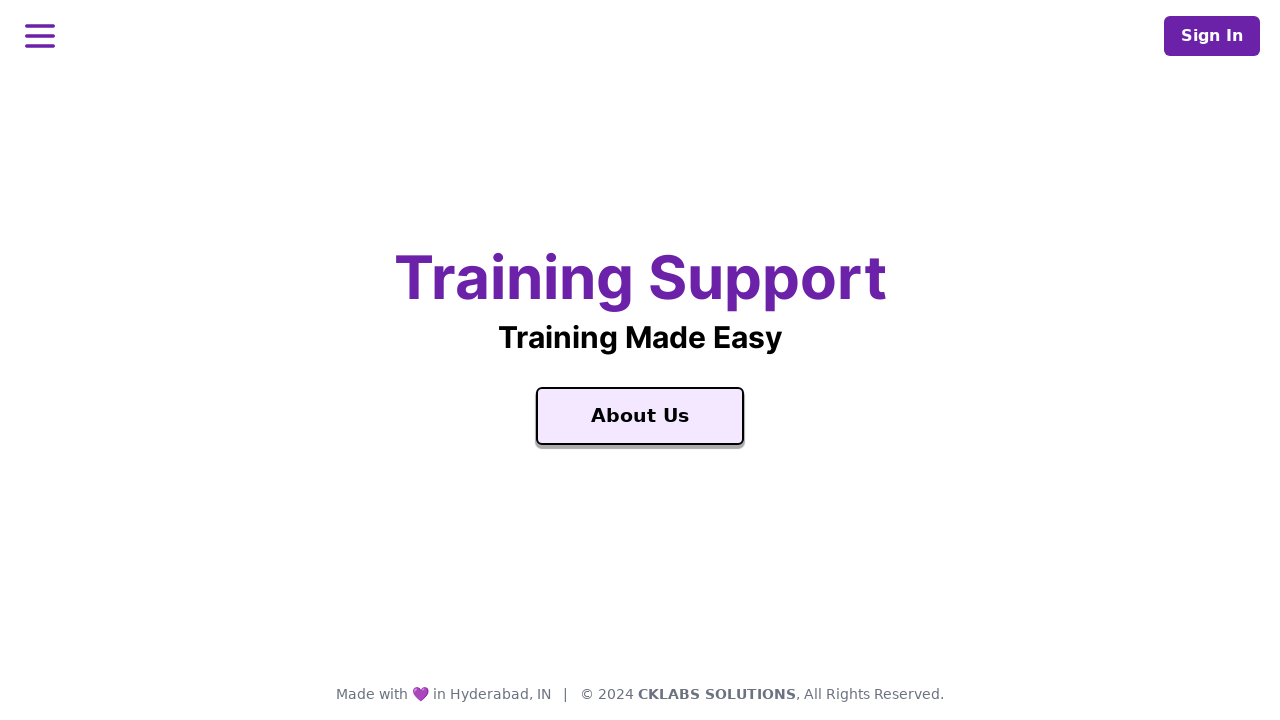

Clicked 'About Us' link at (640, 416) on text=About Us
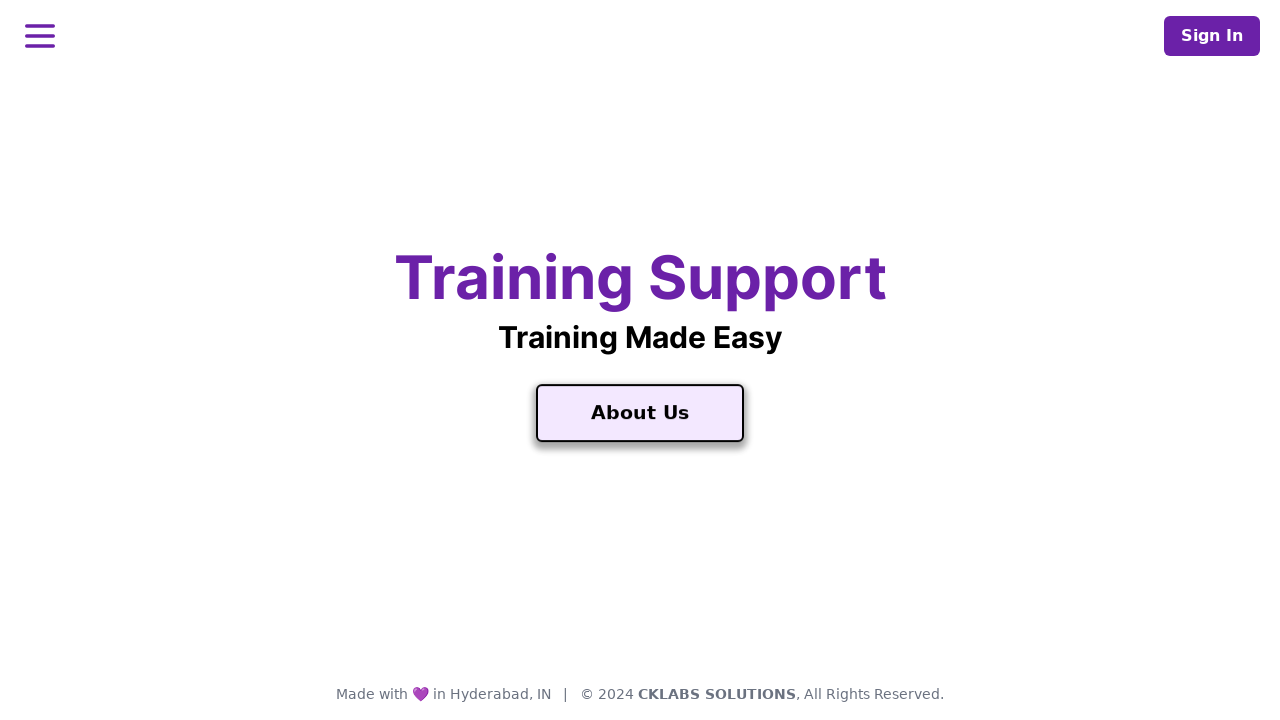

About page loaded
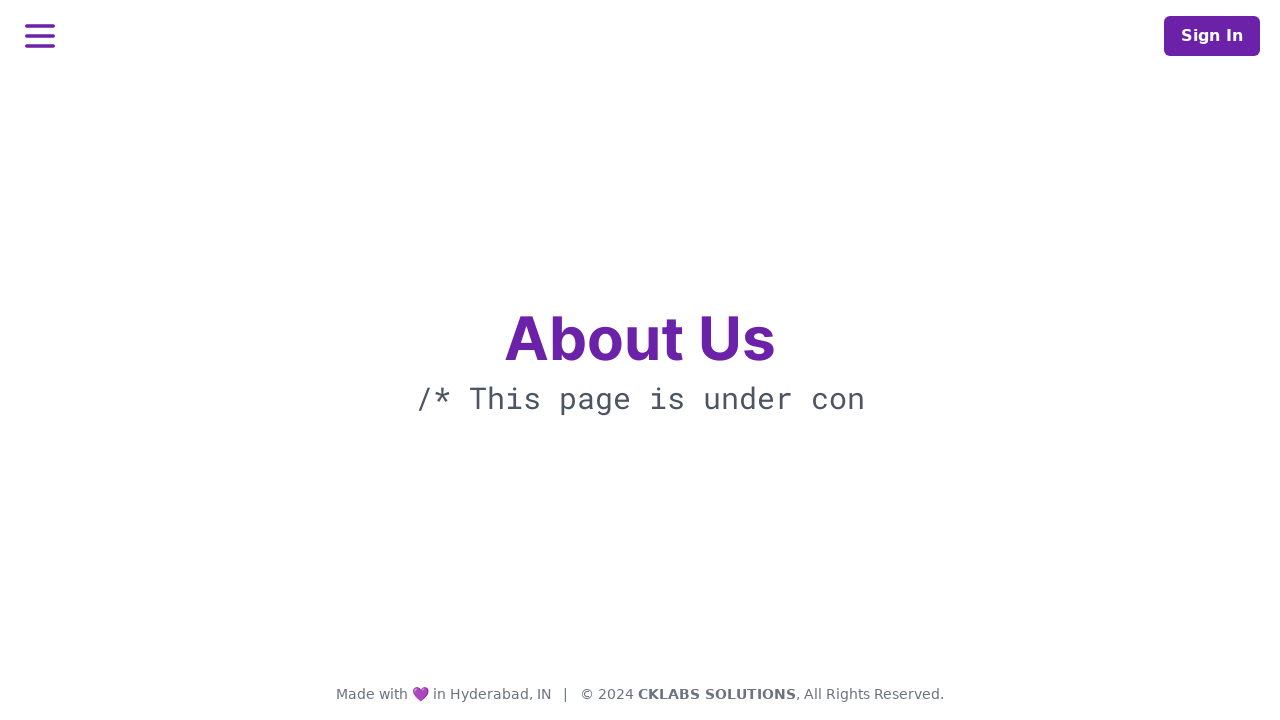

Verified about page title is 'About Training Support'
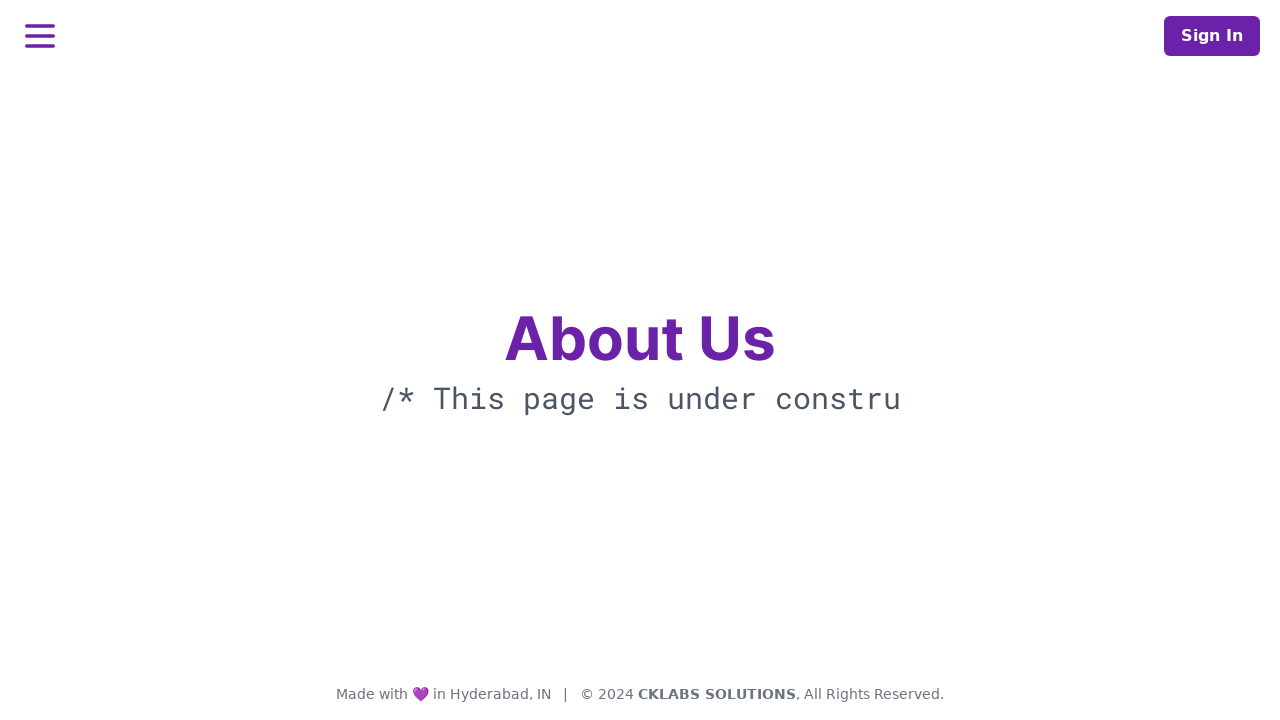

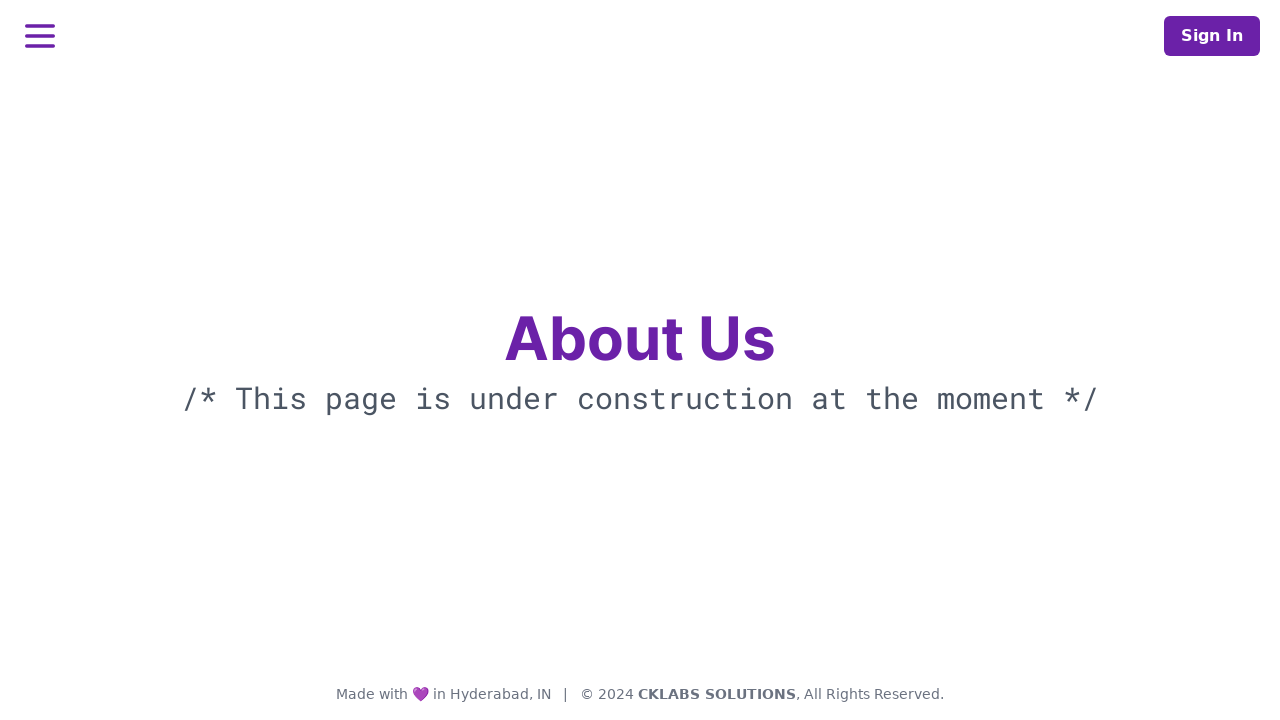